Tests checkbox functionality on a dynamic controls page by clicking to select and then deselect a checkbox

Starting URL: https://training-support.net/webelements/dynamic-controls

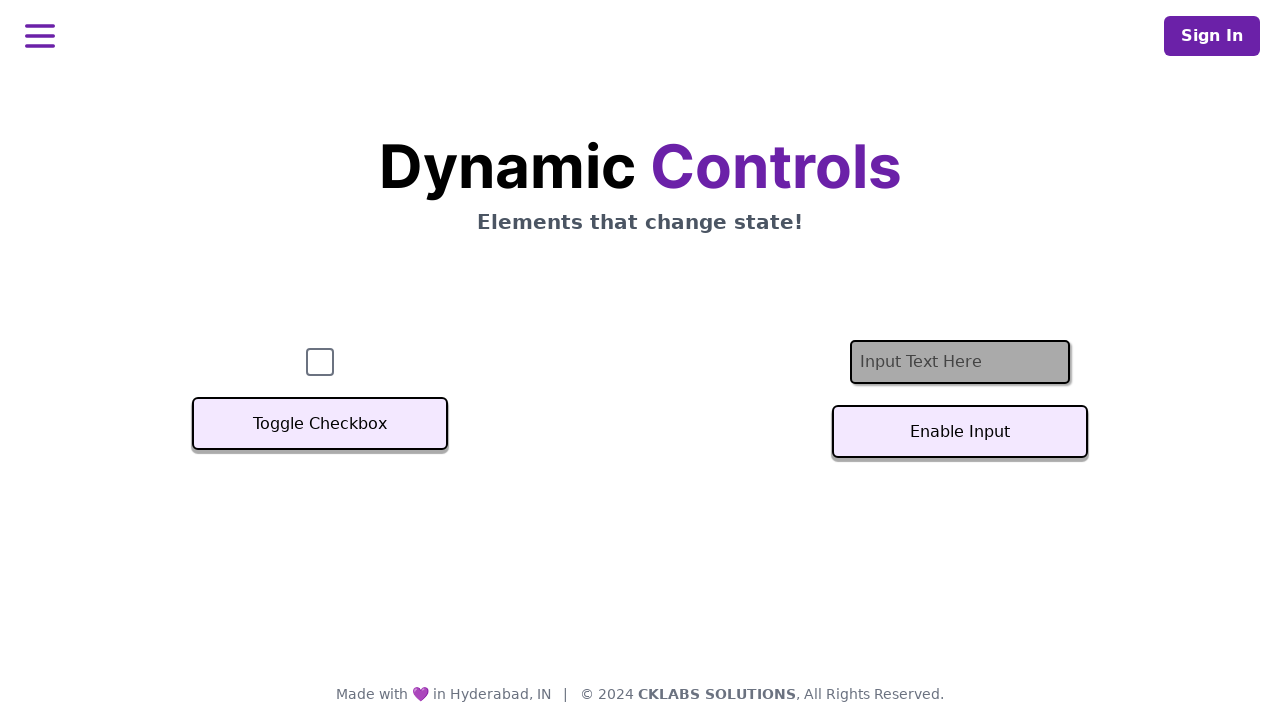

Navigated to dynamic controls page
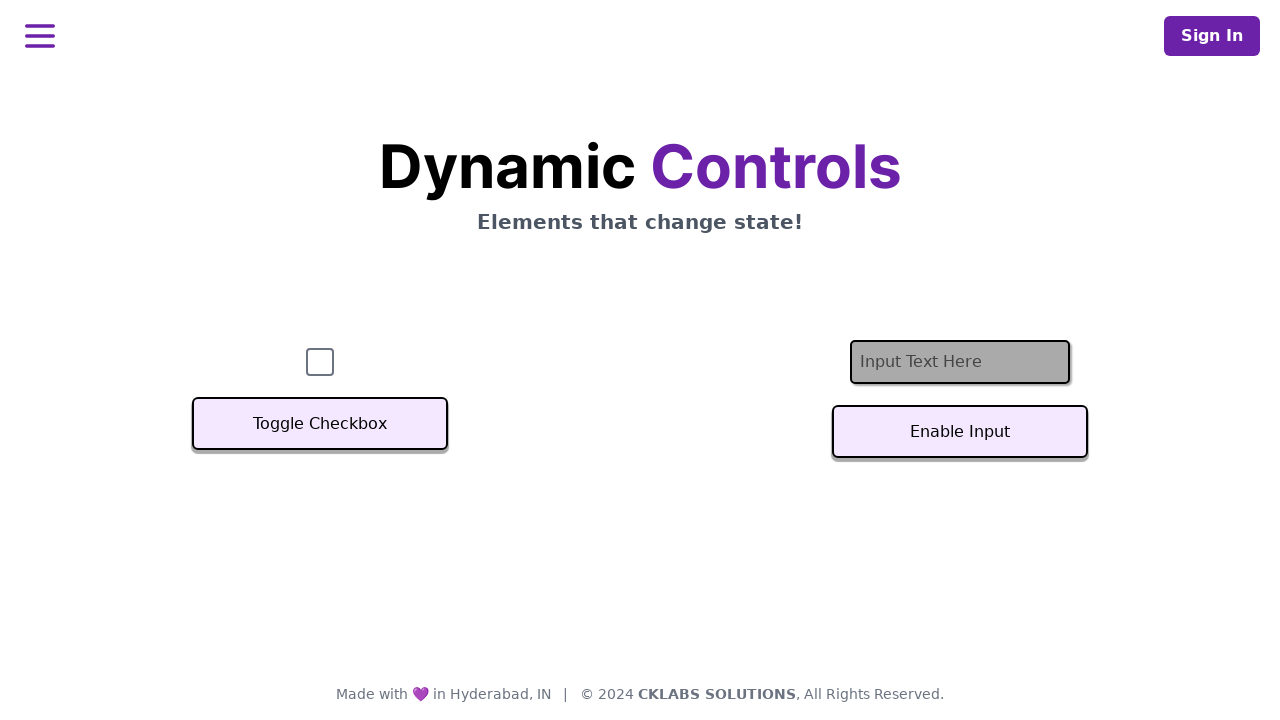

Clicked checkbox to select it at (320, 362) on #checkbox
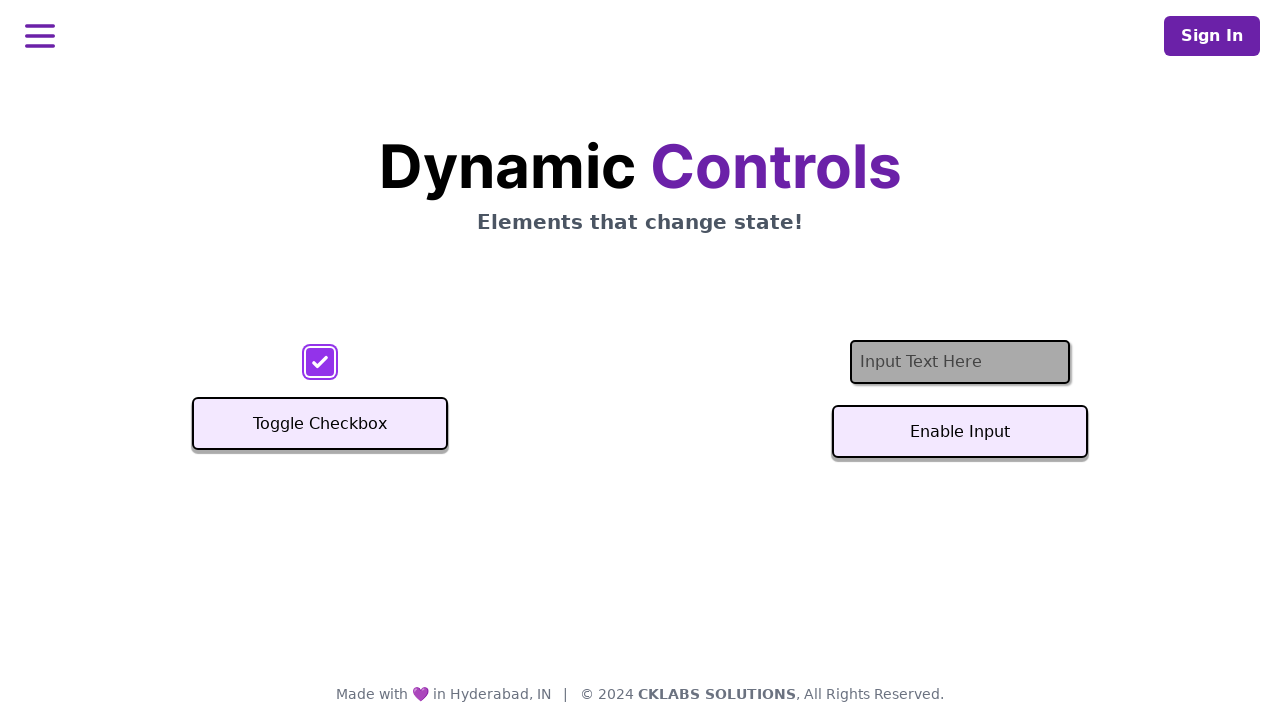

Clicked checkbox again to deselect it at (320, 362) on #checkbox
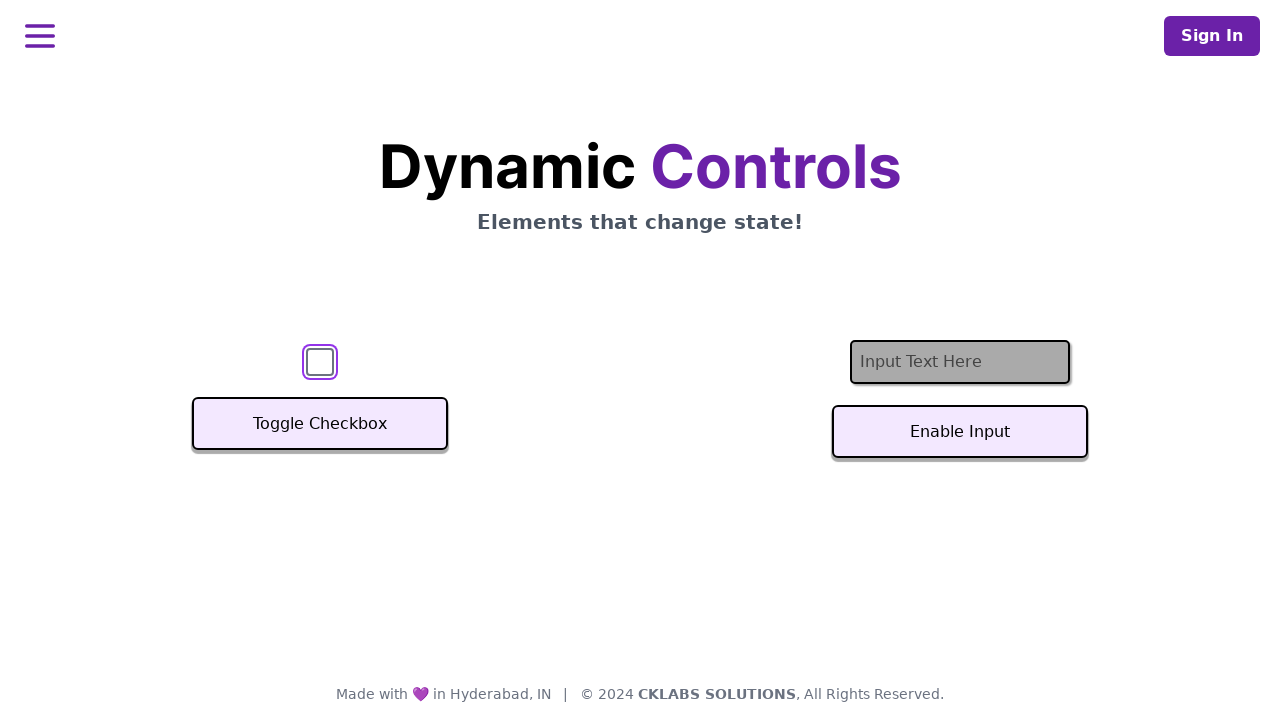

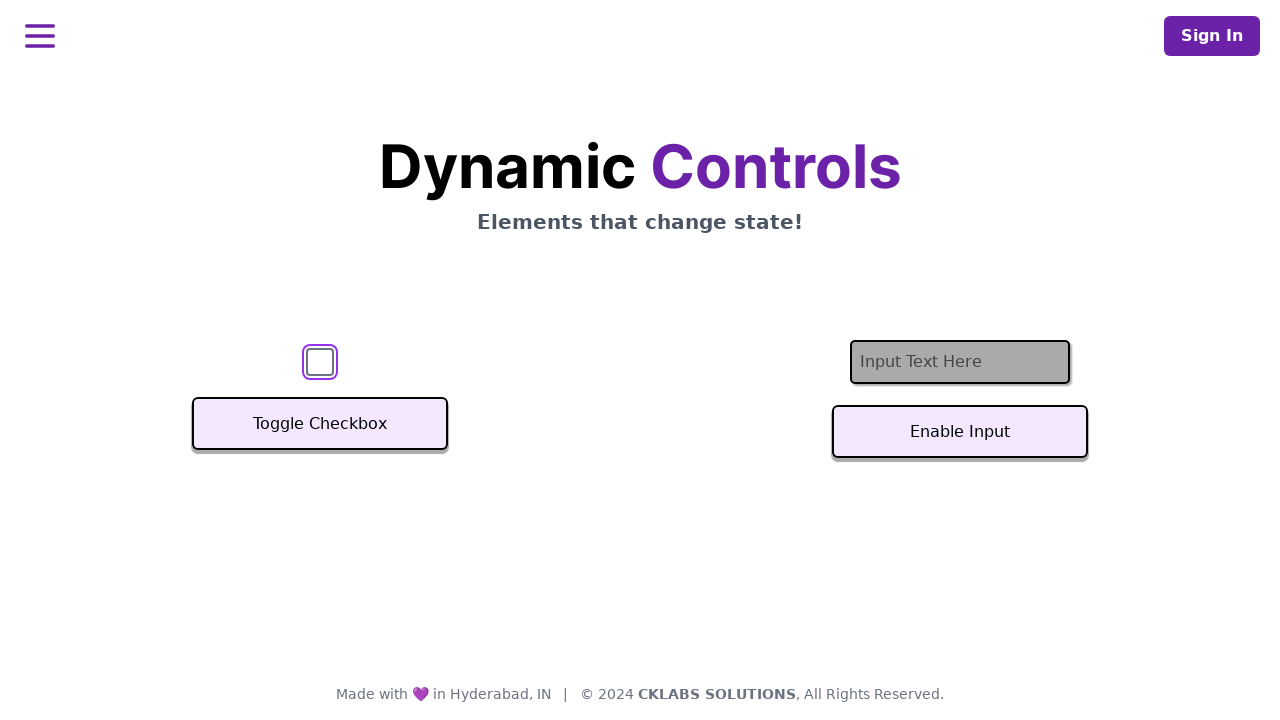